Tests sorting the Due column in ascending order by clicking the column header and verifying the values are sorted correctly using CSS pseudo-class selectors.

Starting URL: http://the-internet.herokuapp.com/tables

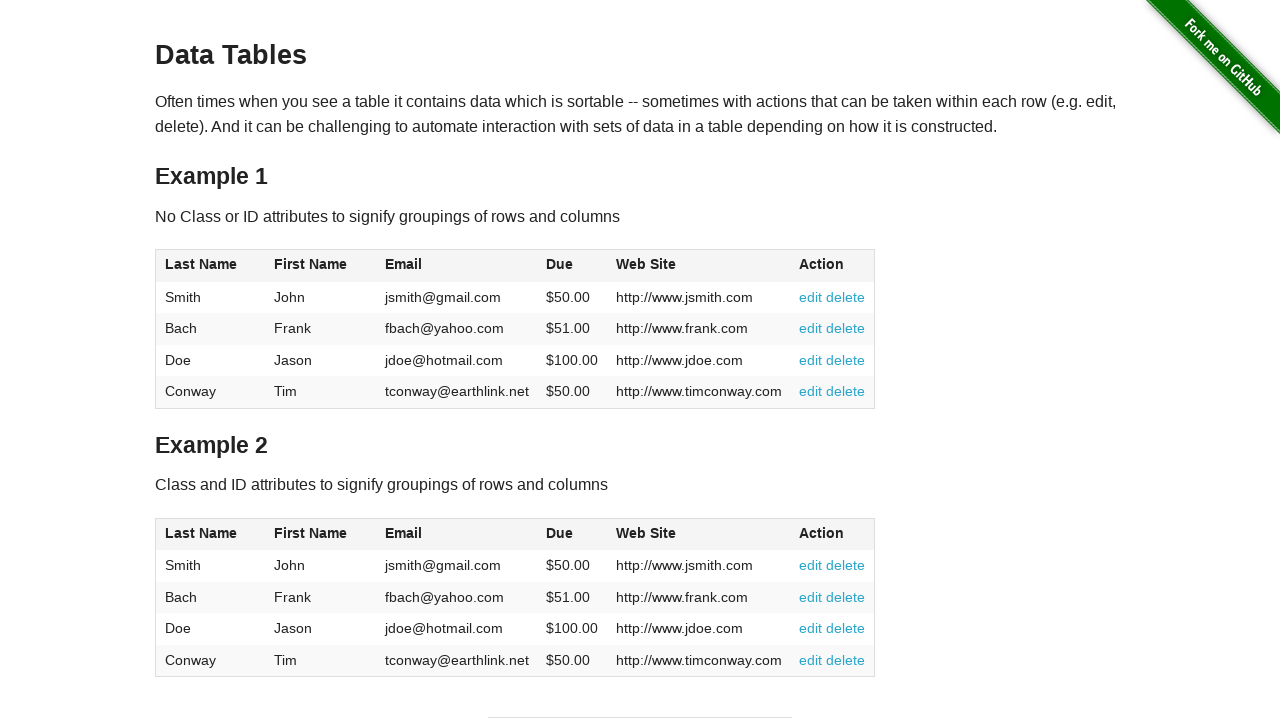

Clicked Due column header (4th column) to sort in ascending order at (572, 266) on #table1 thead tr th:nth-child(4)
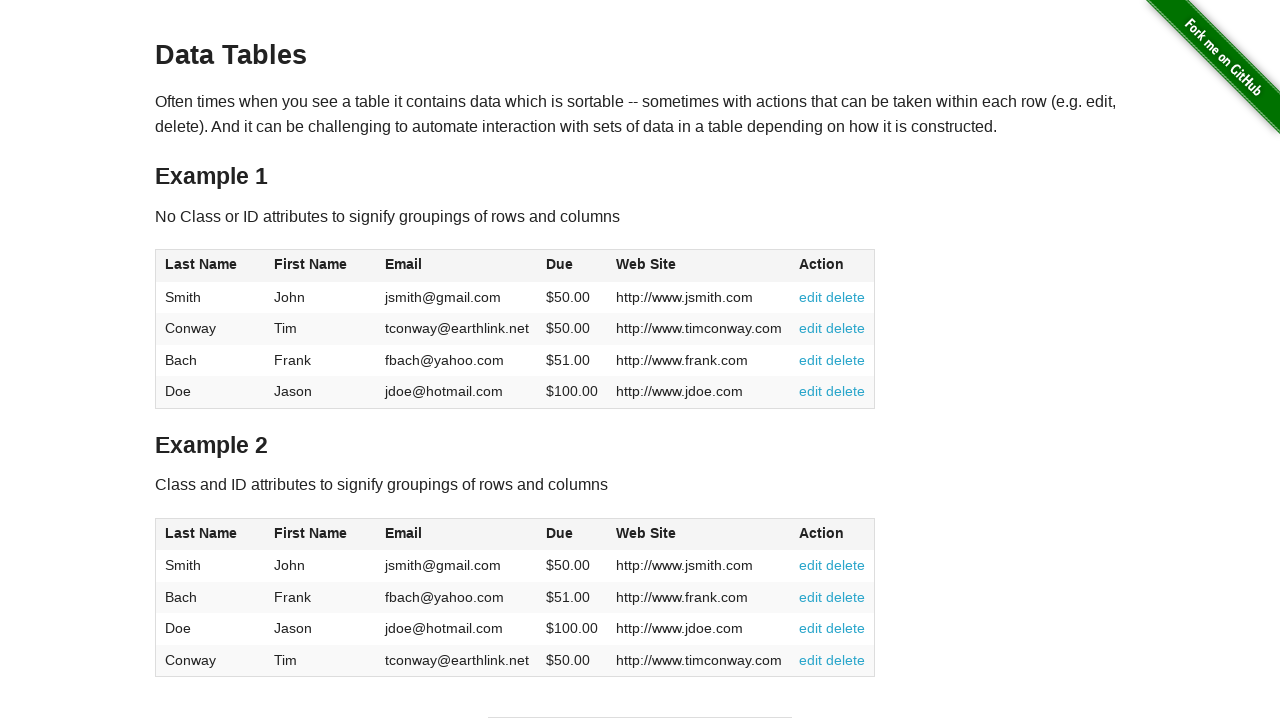

Waited for Due column values to load after sorting
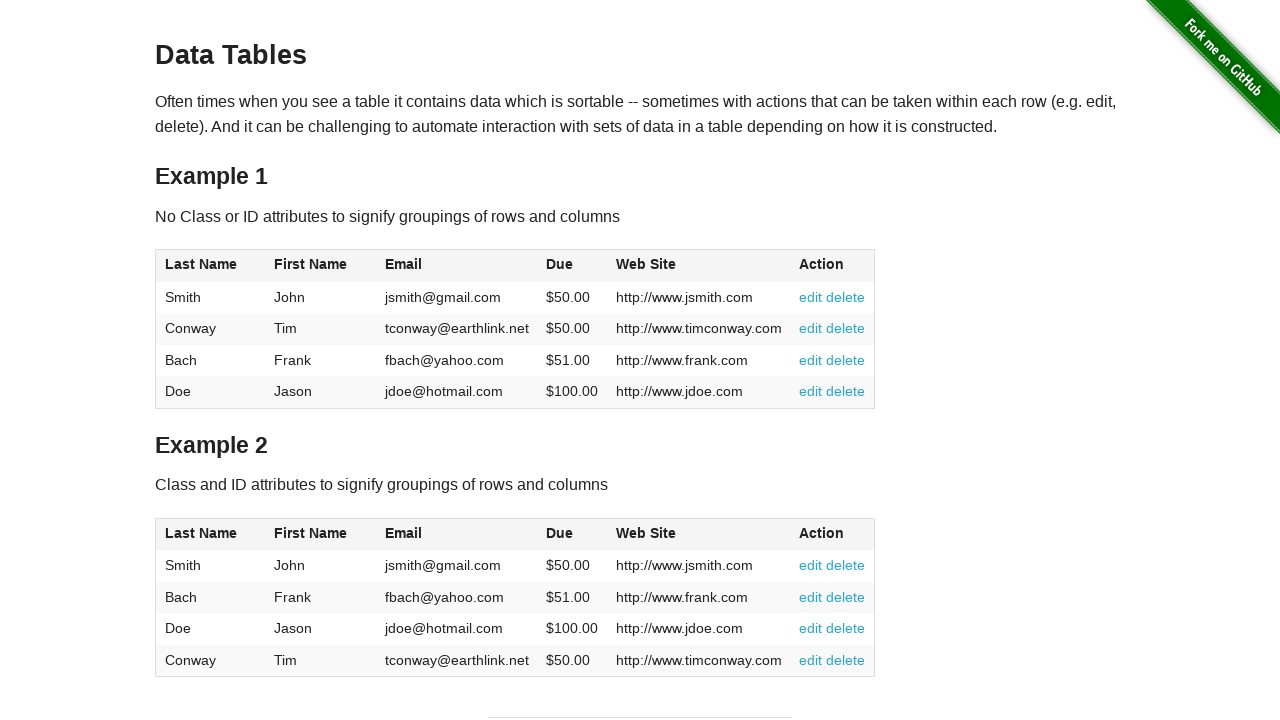

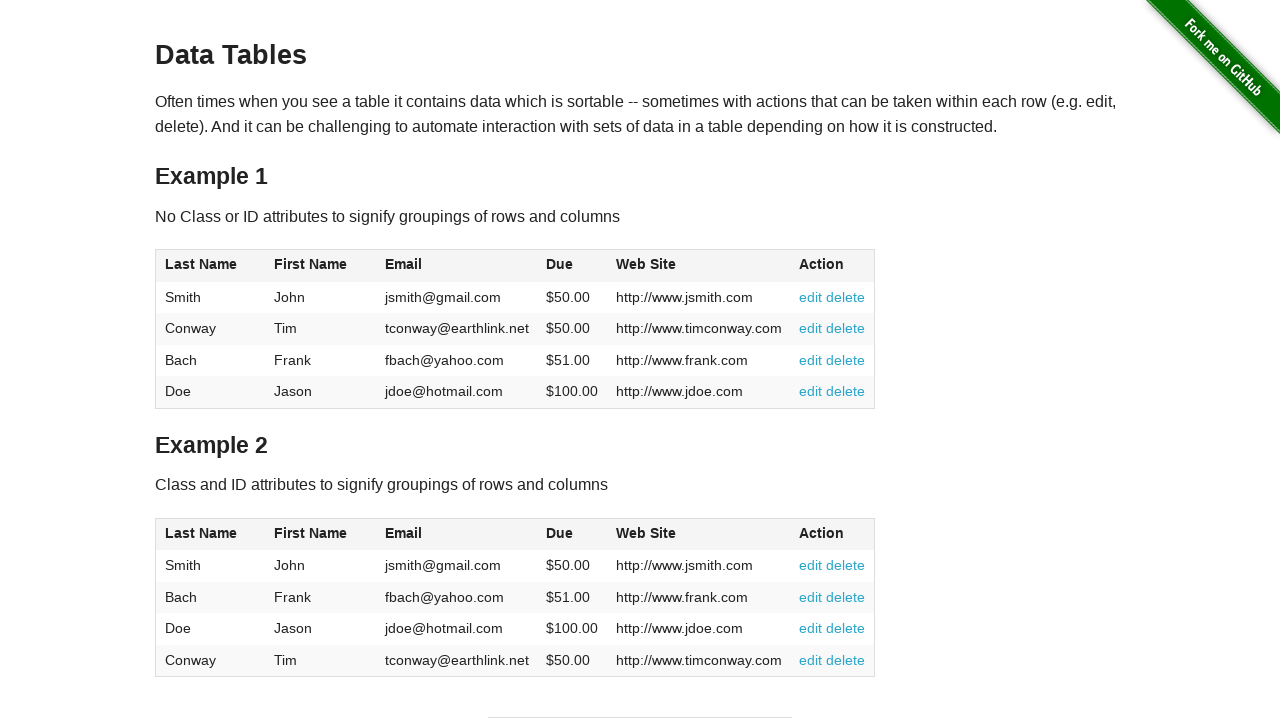